Tests browser navigation between otto.de and wisequarter.com, verifying page titles contain expected text, and tests browser back/forward navigation and page refresh functionality.

Starting URL: https://www.otto.de

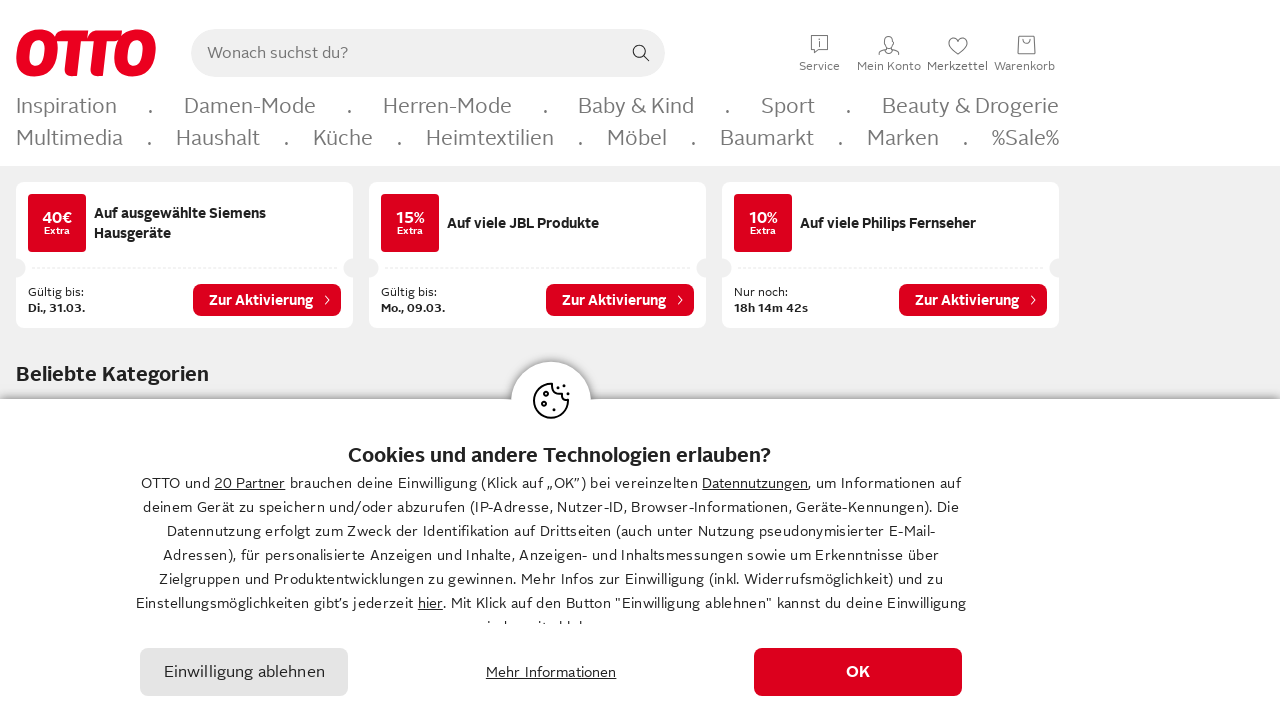

Retrieved otto.de page title
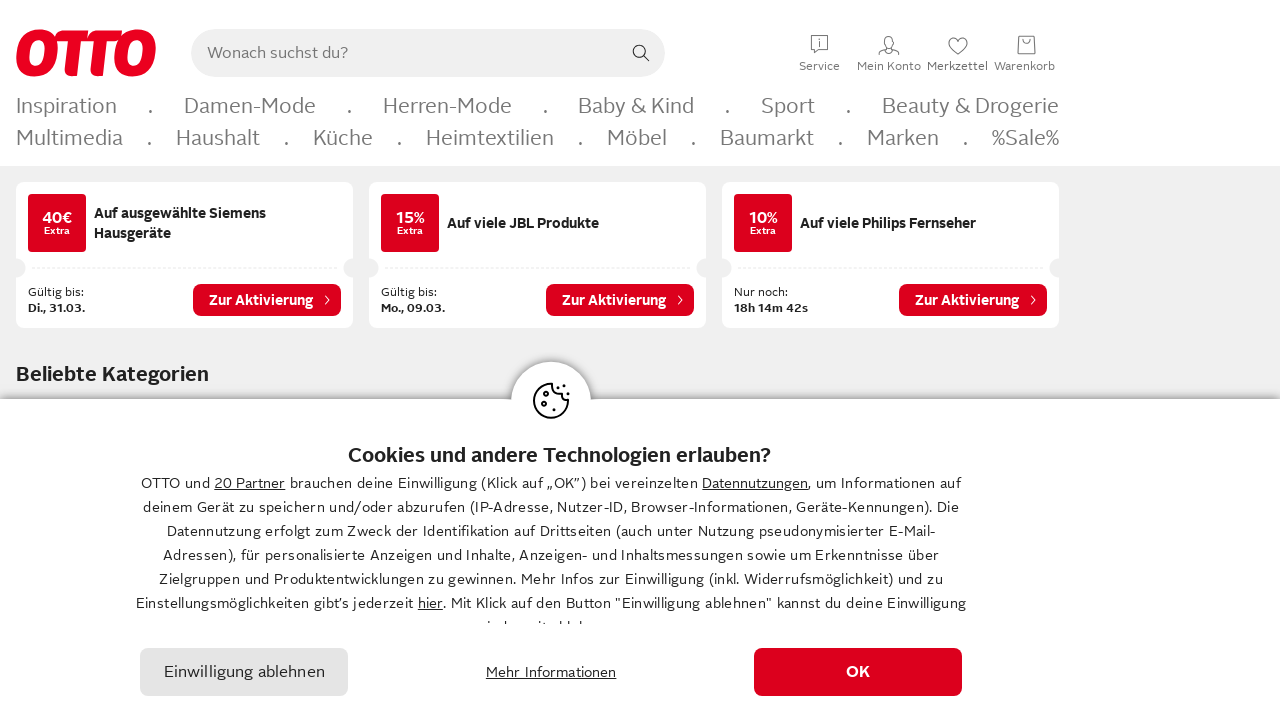

Retrieved otto.de page URL
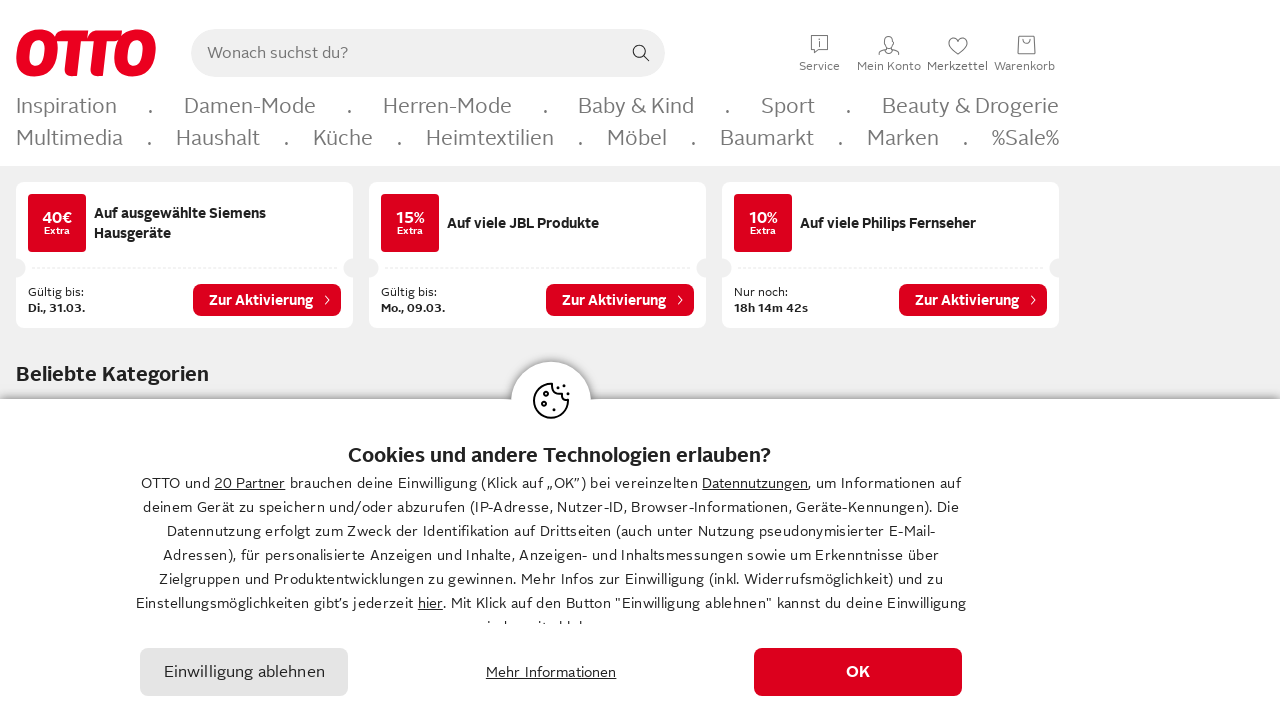

Navigated to wisequarter.com
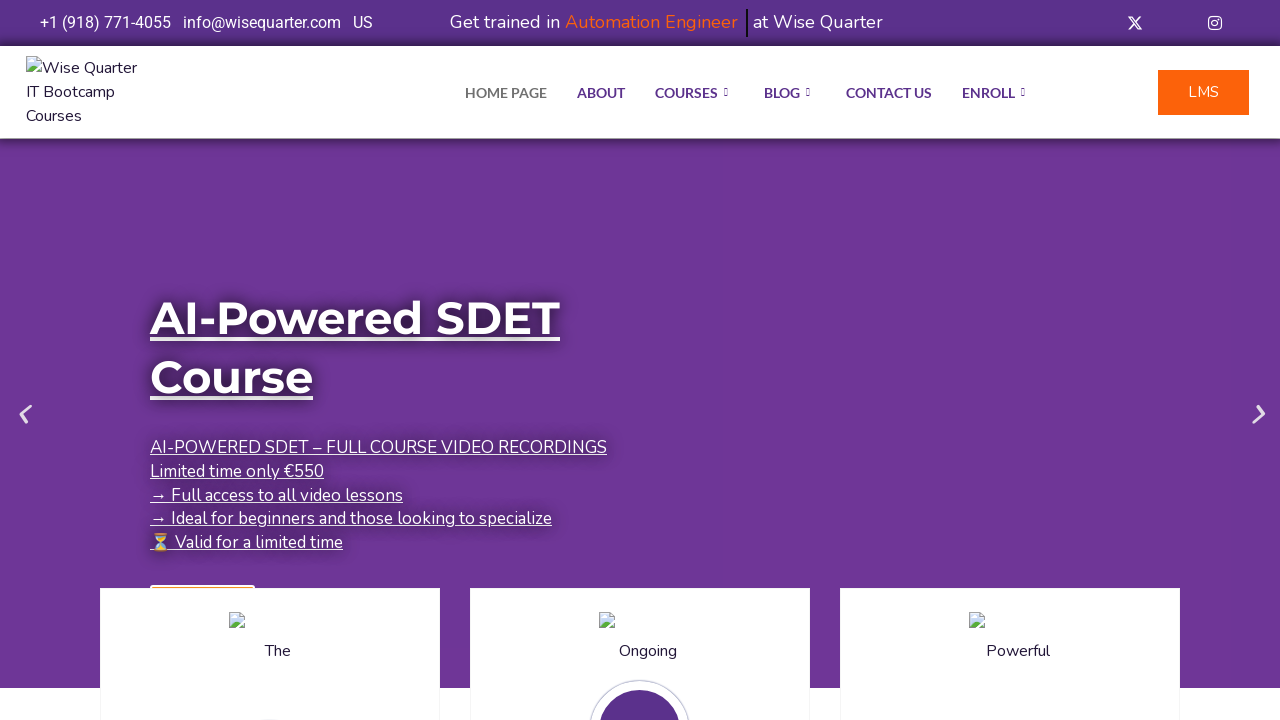

Retrieved wisequarter.com page title
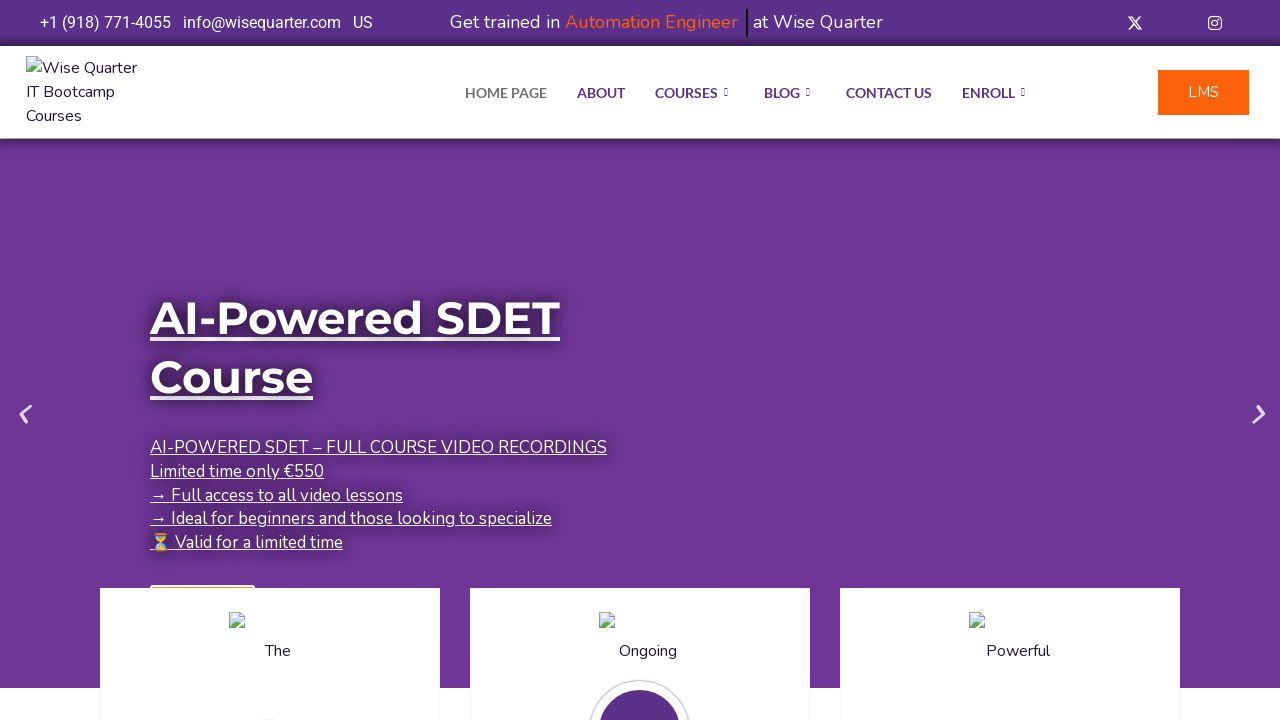

Navigated back to otto.de using browser back button
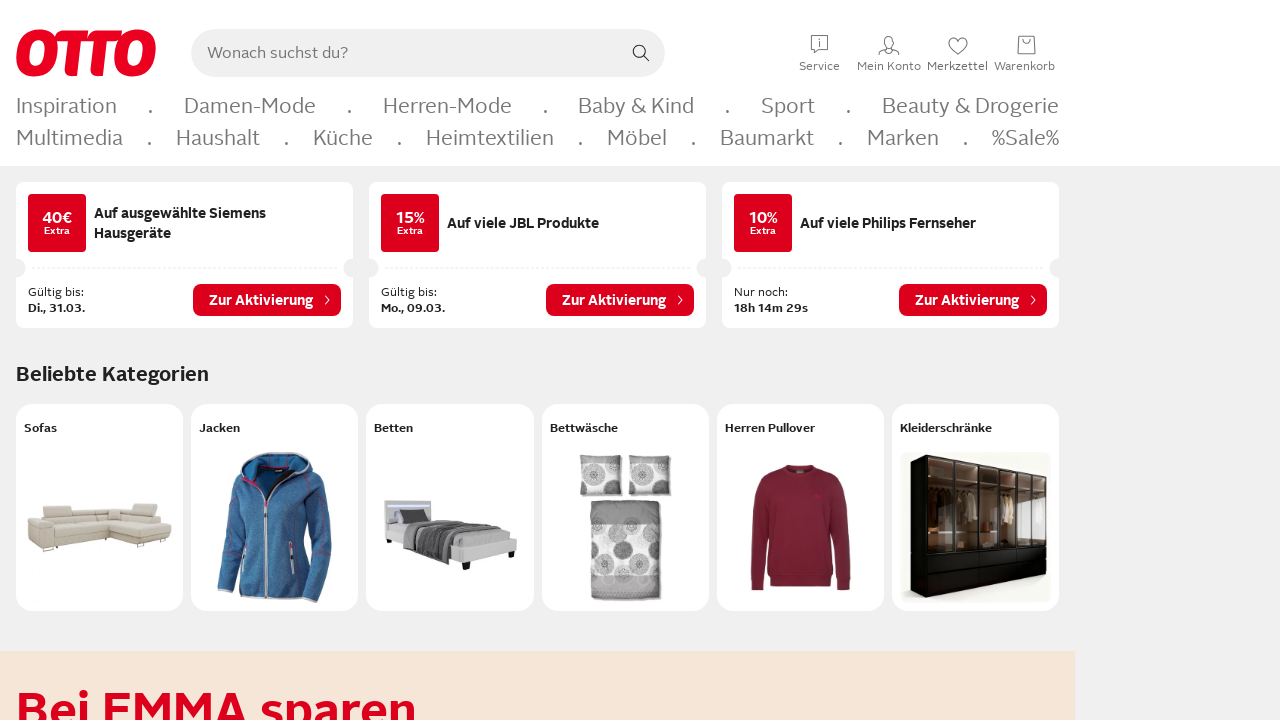

Refreshed otto.de page
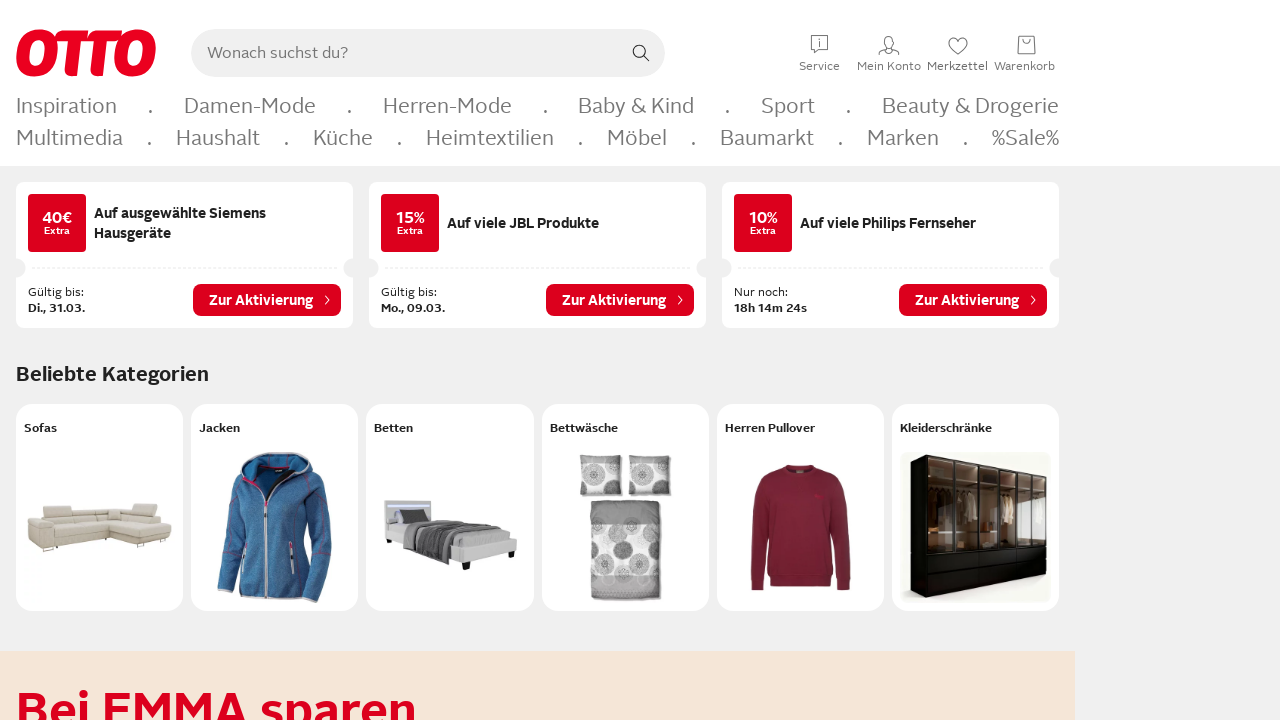

Navigated forward to wisequarter.com using browser forward button
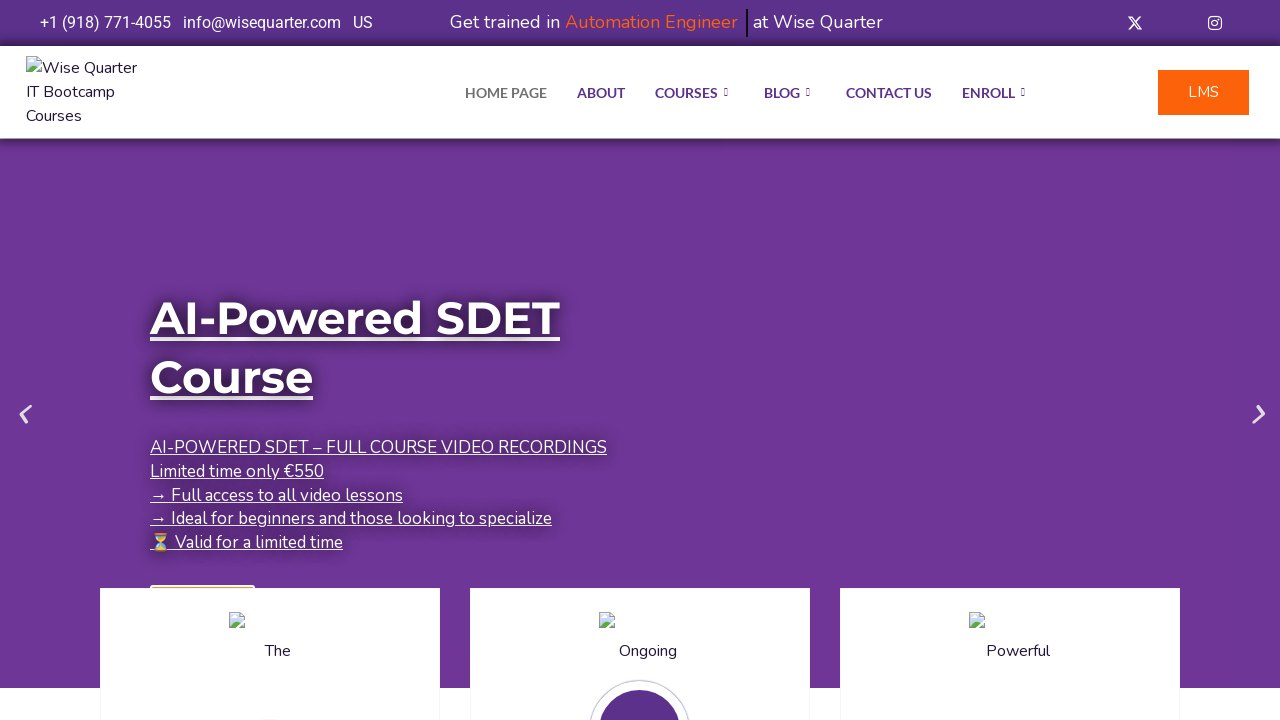

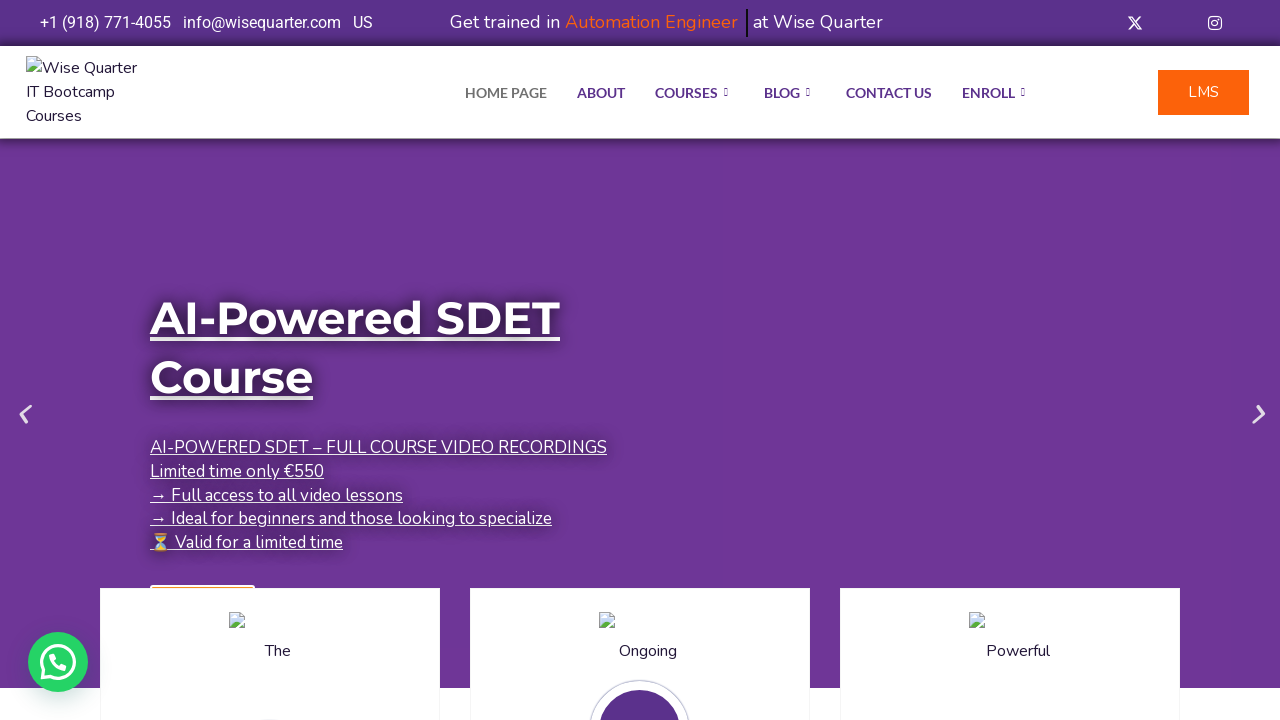